Tests that the currently applied filter is highlighted with selected class

Starting URL: https://demo.playwright.dev/todomvc

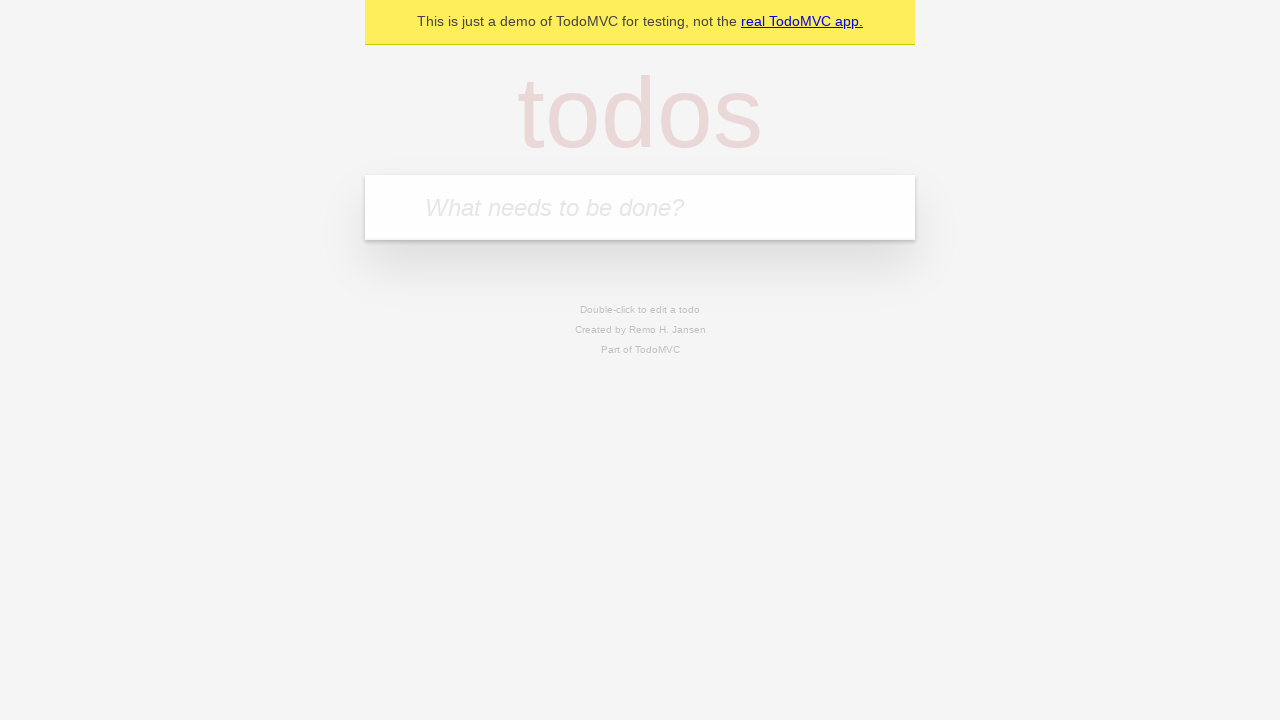

Filled new todo input with 'buy some cheese' on .new-todo
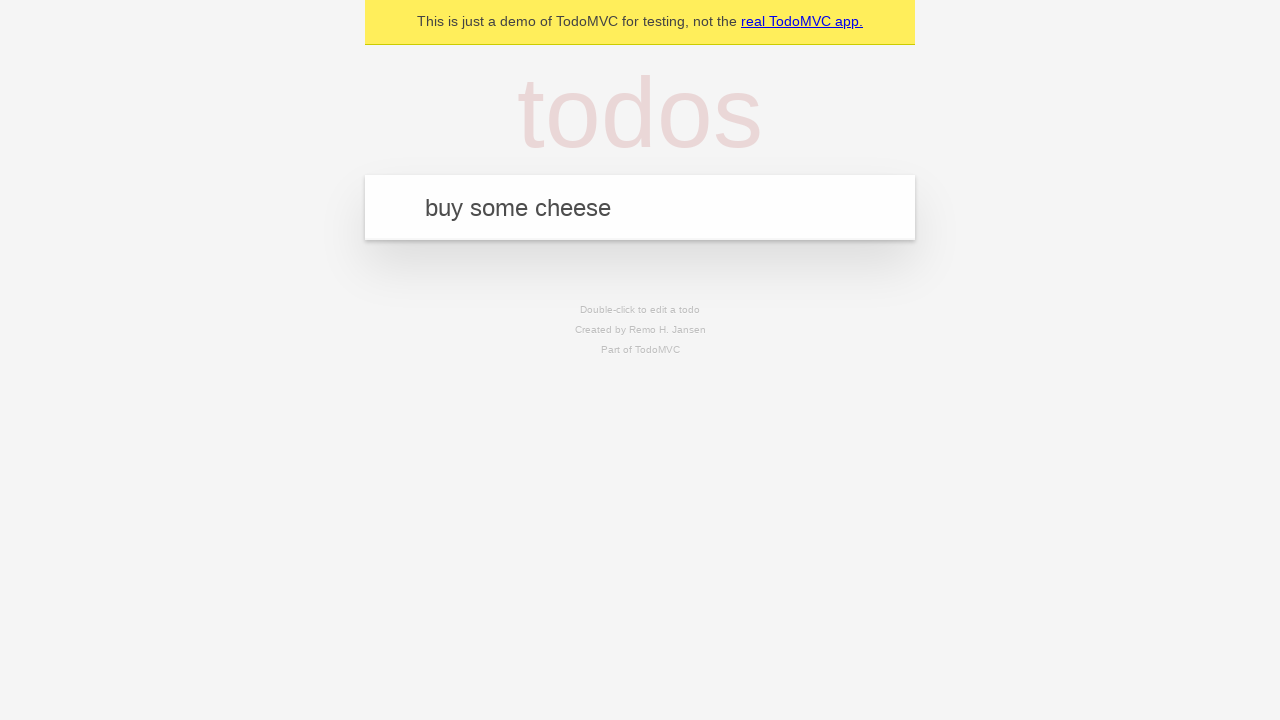

Pressed Enter to create first todo on .new-todo
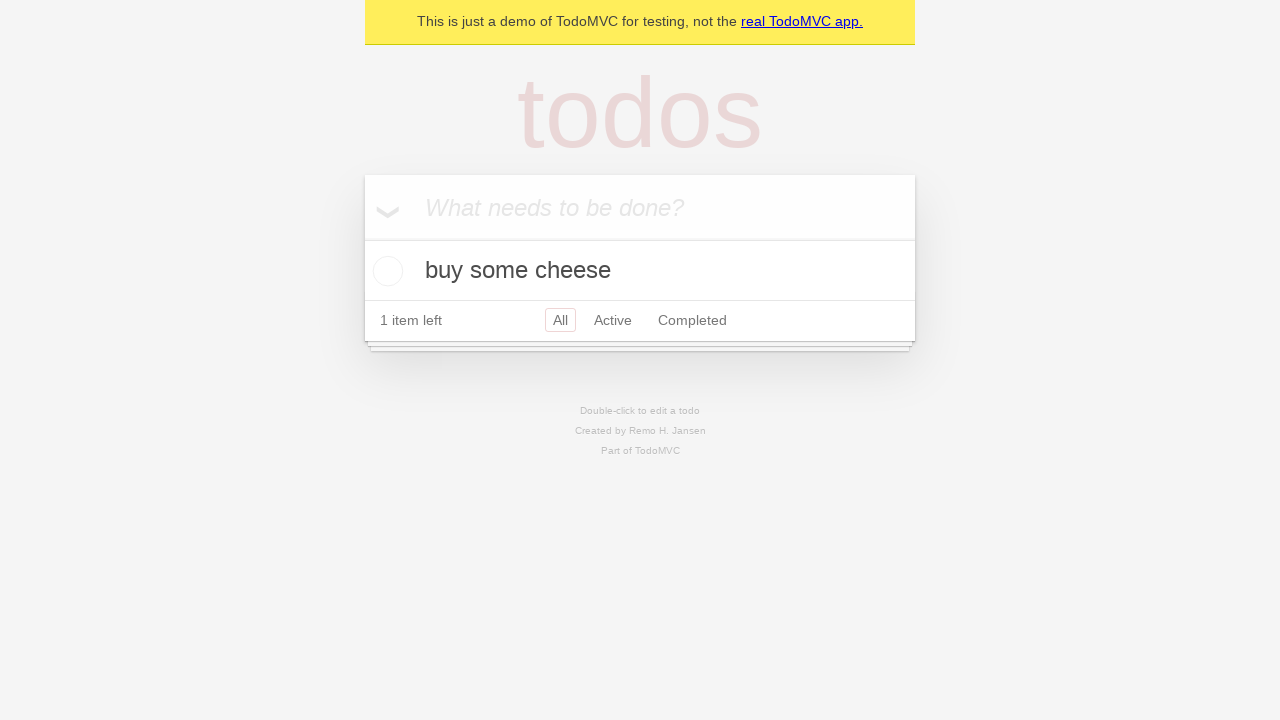

Filled new todo input with 'feed the cat' on .new-todo
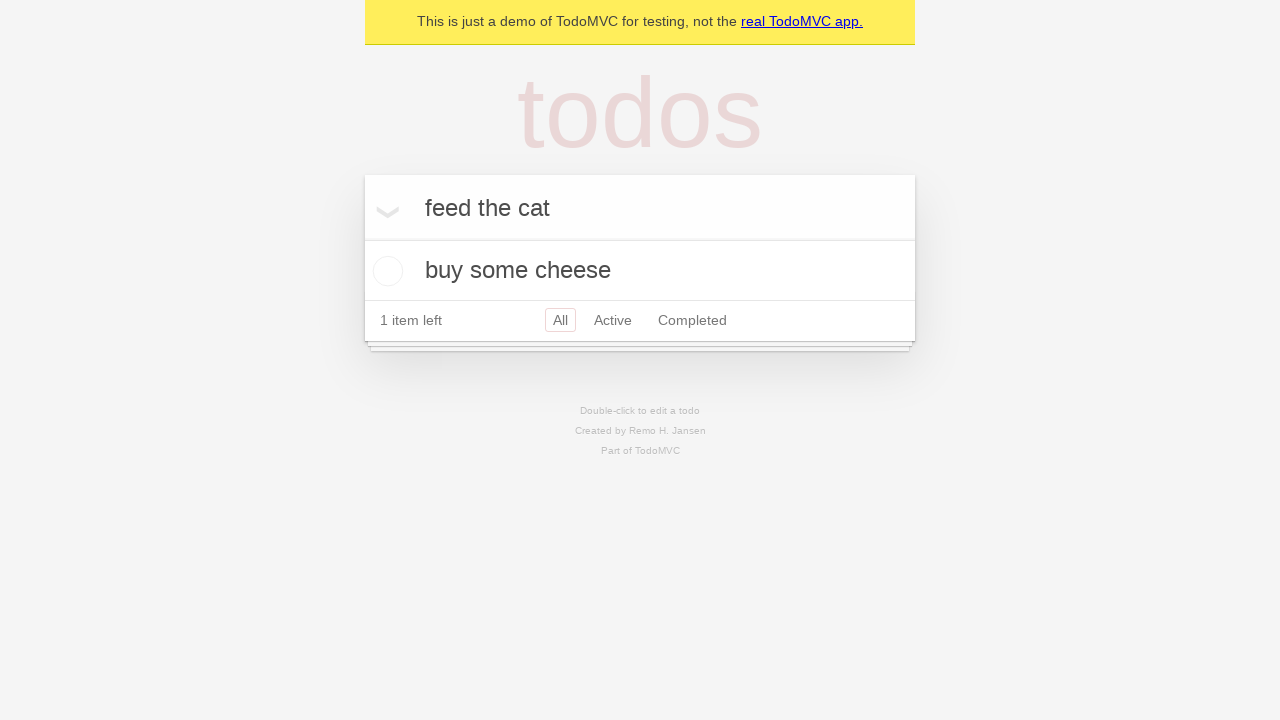

Pressed Enter to create second todo on .new-todo
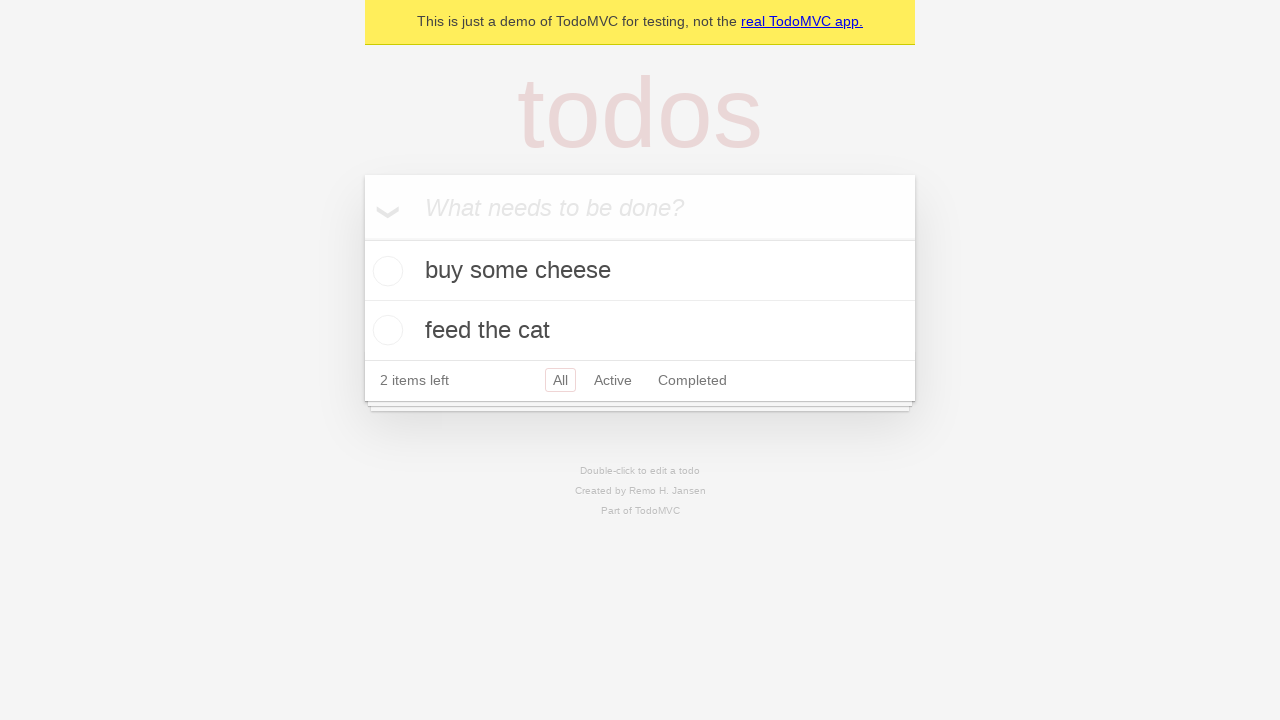

Filled new todo input with 'book a doctors appointment' on .new-todo
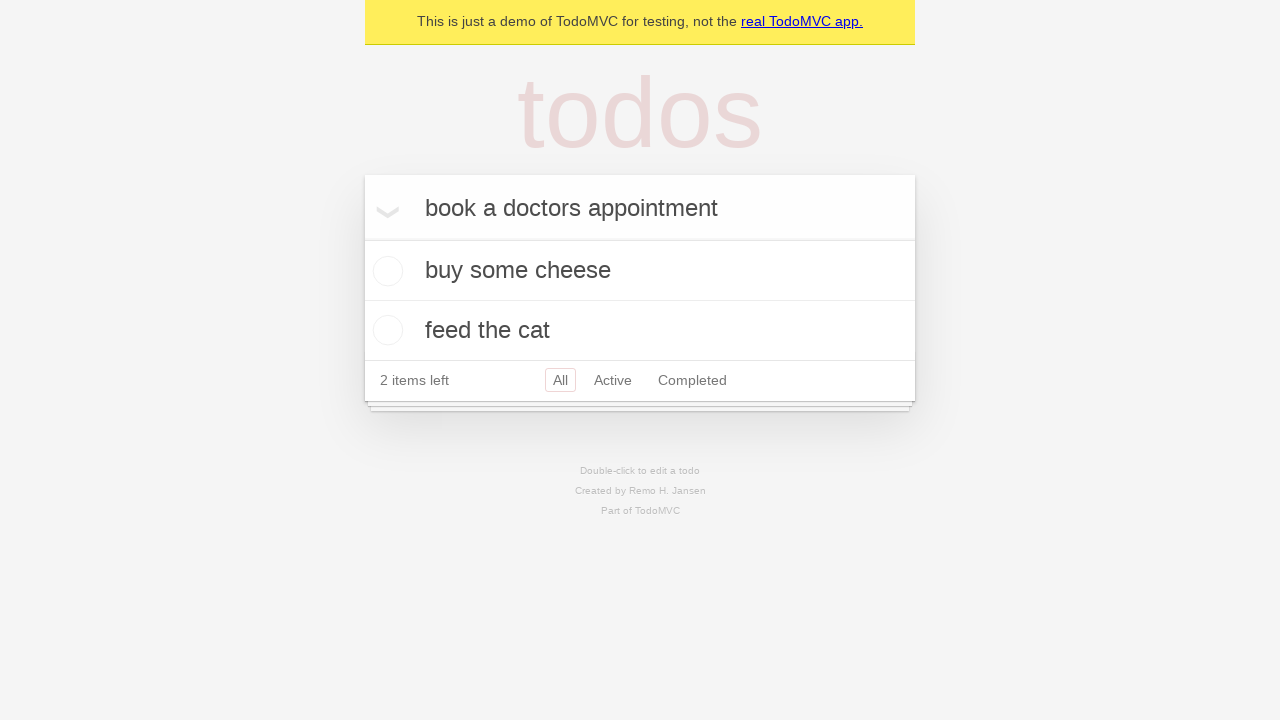

Pressed Enter to create third todo on .new-todo
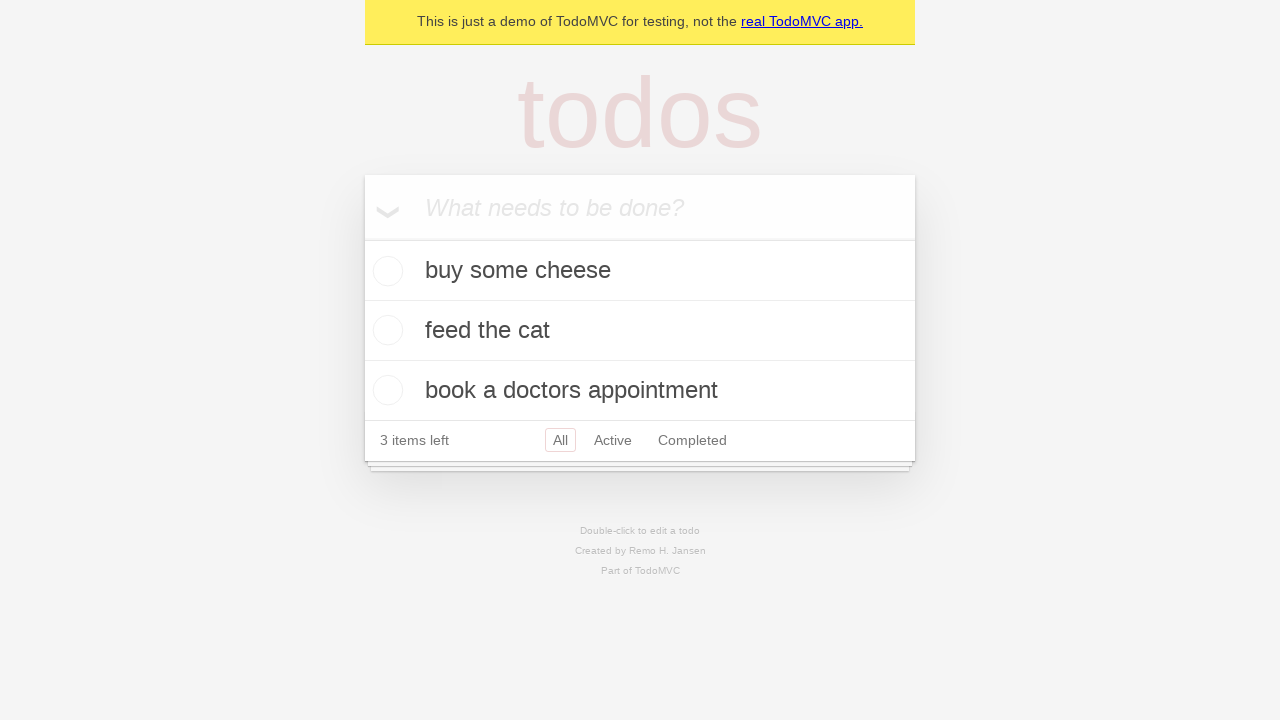

Waited for third todo item to appear in the list
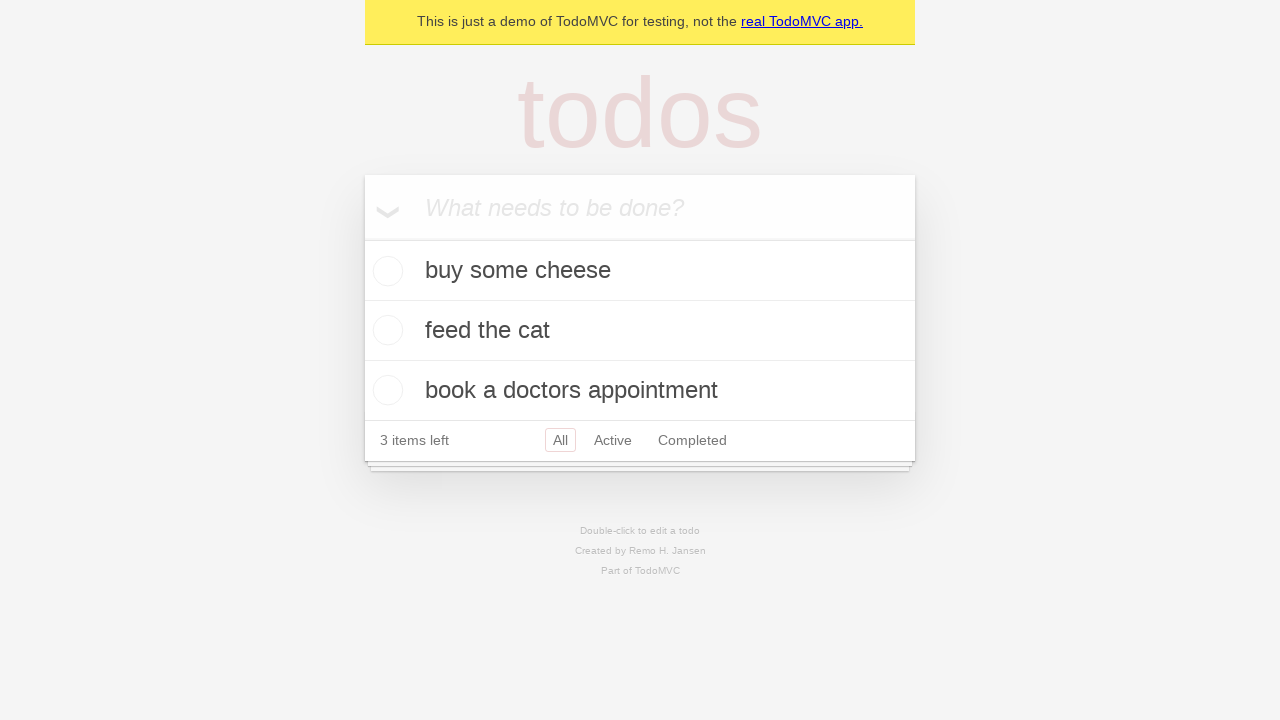

Clicked Active filter at (613, 440) on .filters >> text=Active
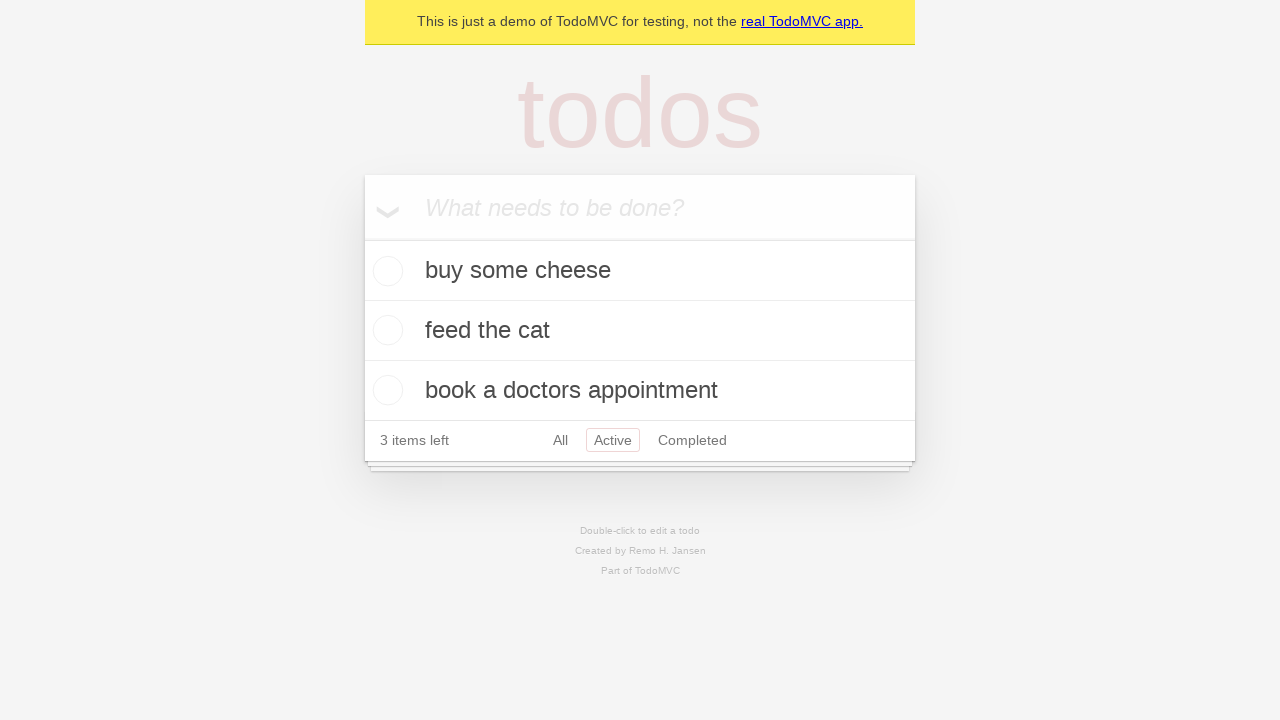

Clicked Completed filter and verified it is highlighted with selected class at (692, 440) on .filters >> text=Completed
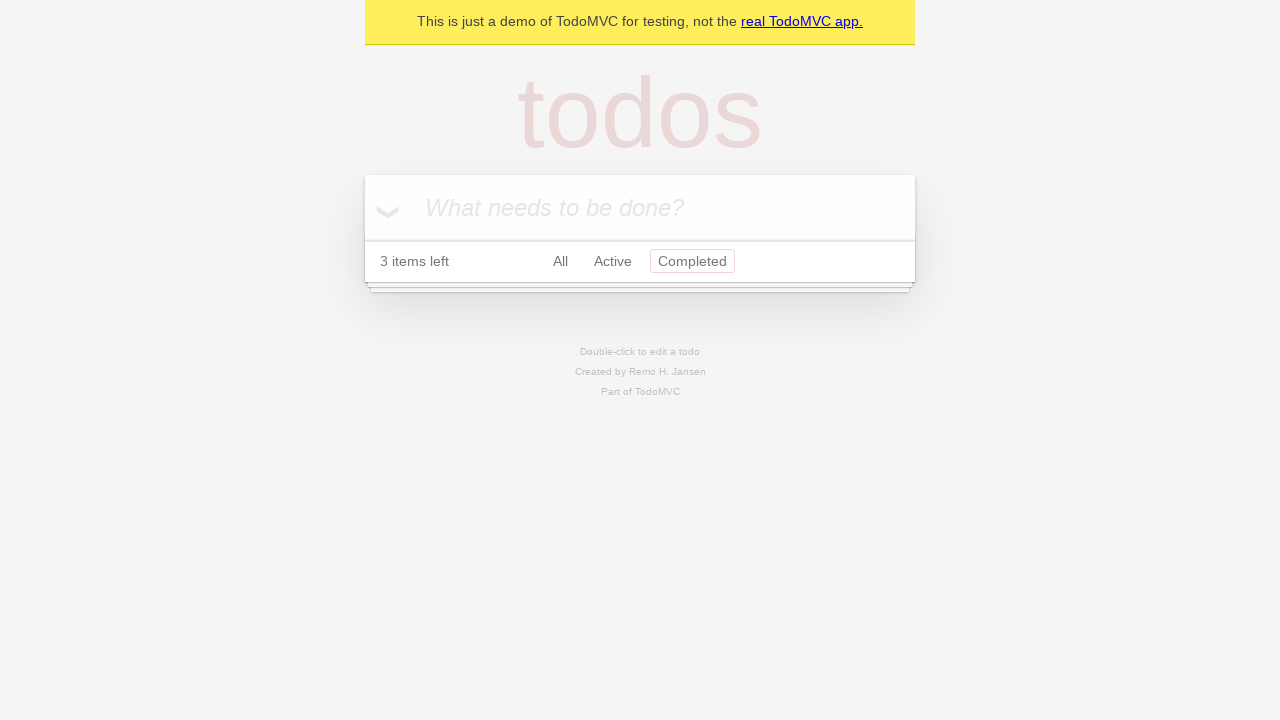

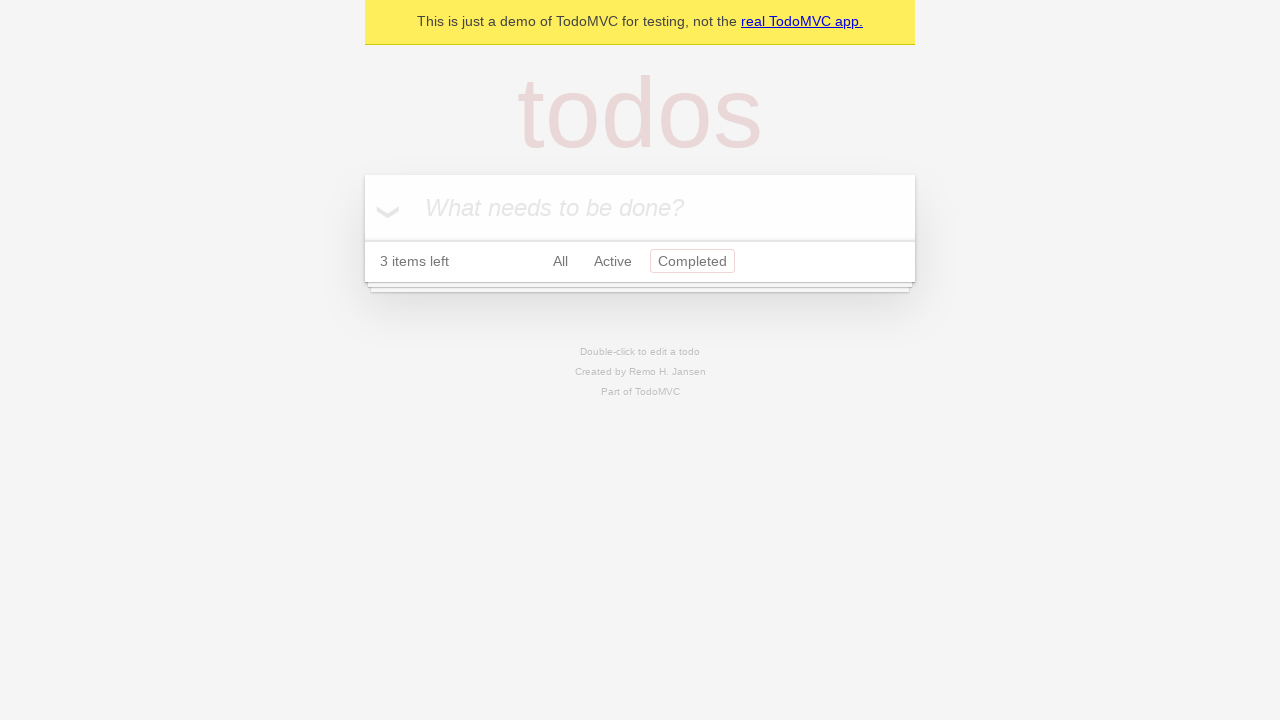